Tests a super calculator application by entering two numbers (5 and 5), selecting the plus operator, clicking the calculate button, and verifying the result equals 10.

Starting URL: https://juliemr.github.io/protractor-demo/

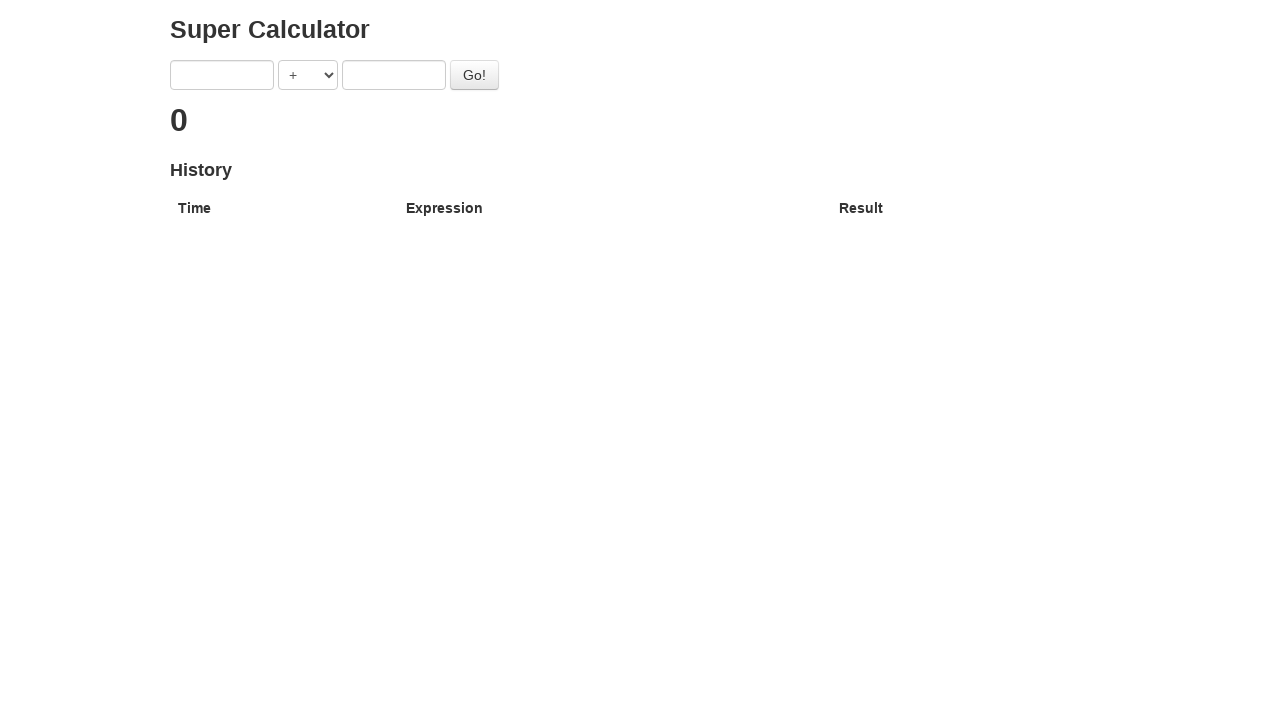

Cleared first input field on xpath=//input[1]
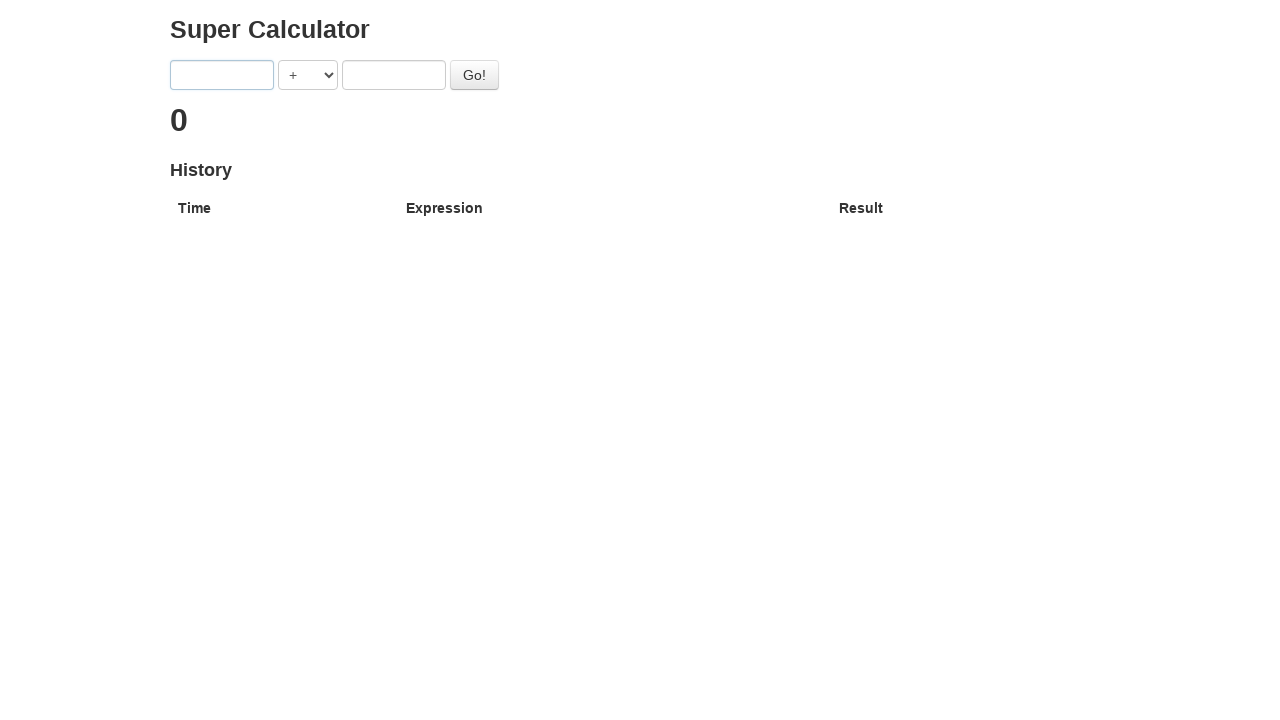

Filled first input field with 5 on xpath=//input[1]
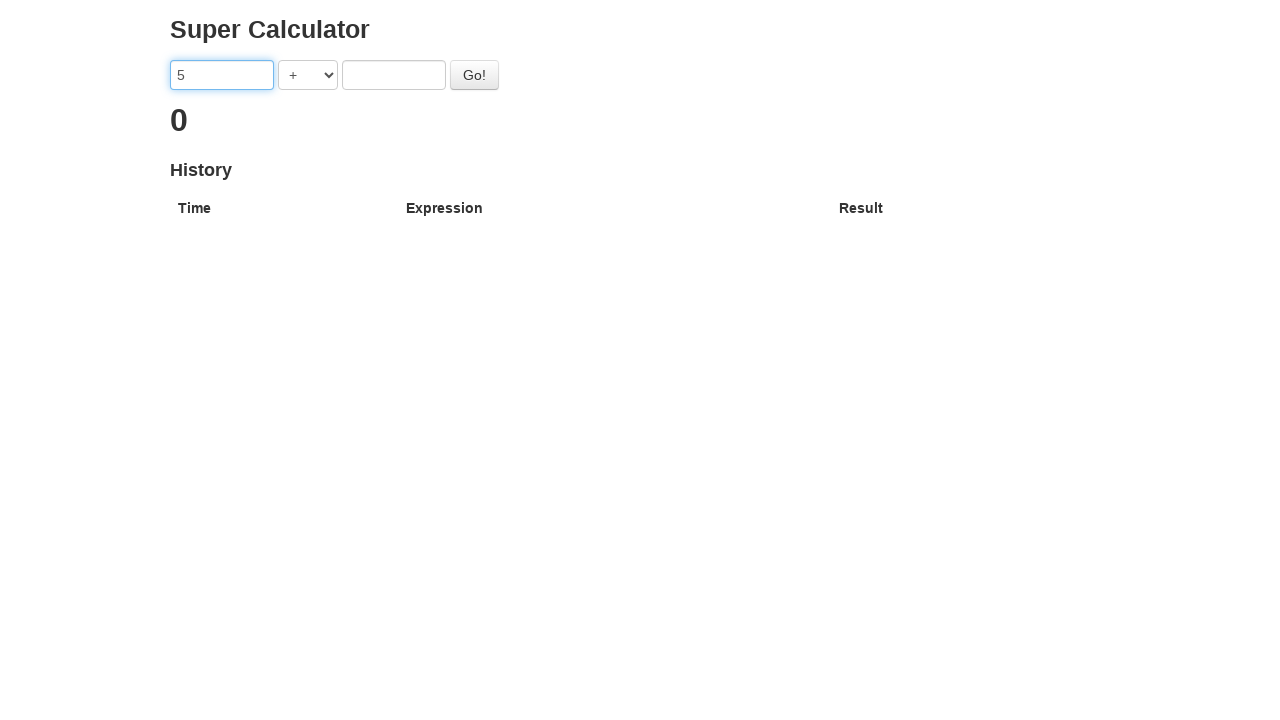

Cleared second input field on xpath=//input[2]
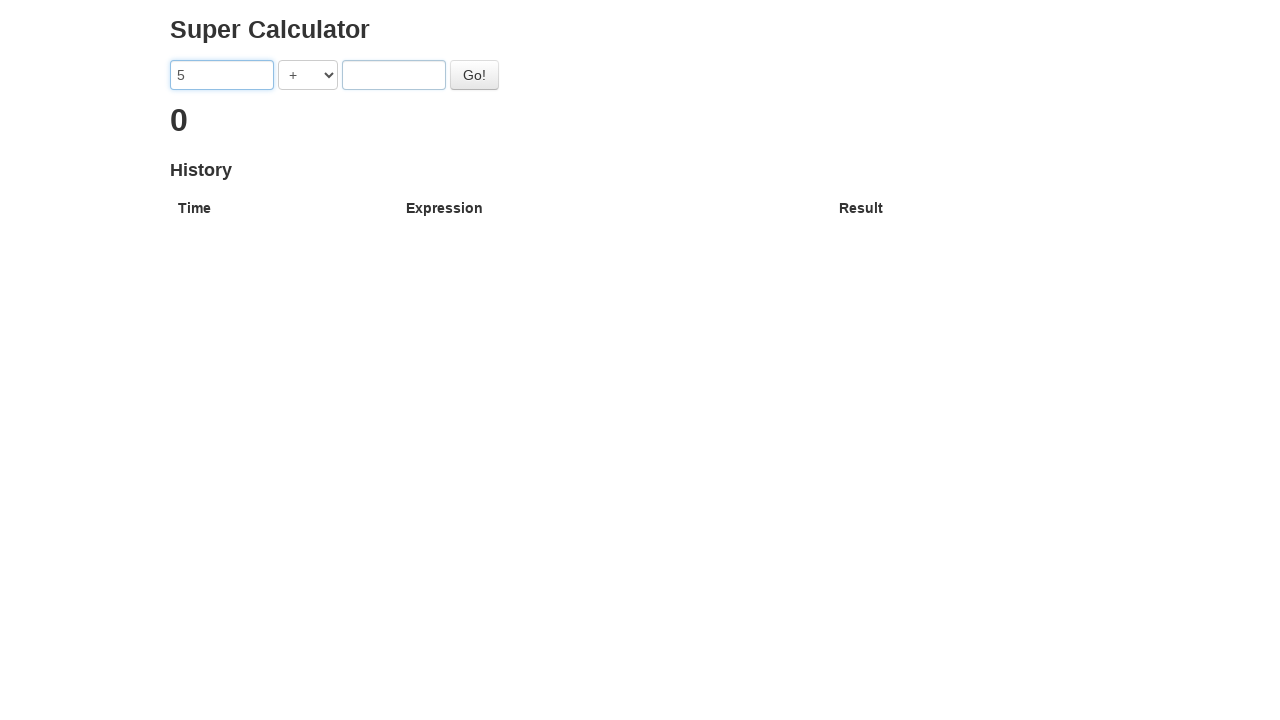

Filled second input field with 5 on xpath=//input[2]
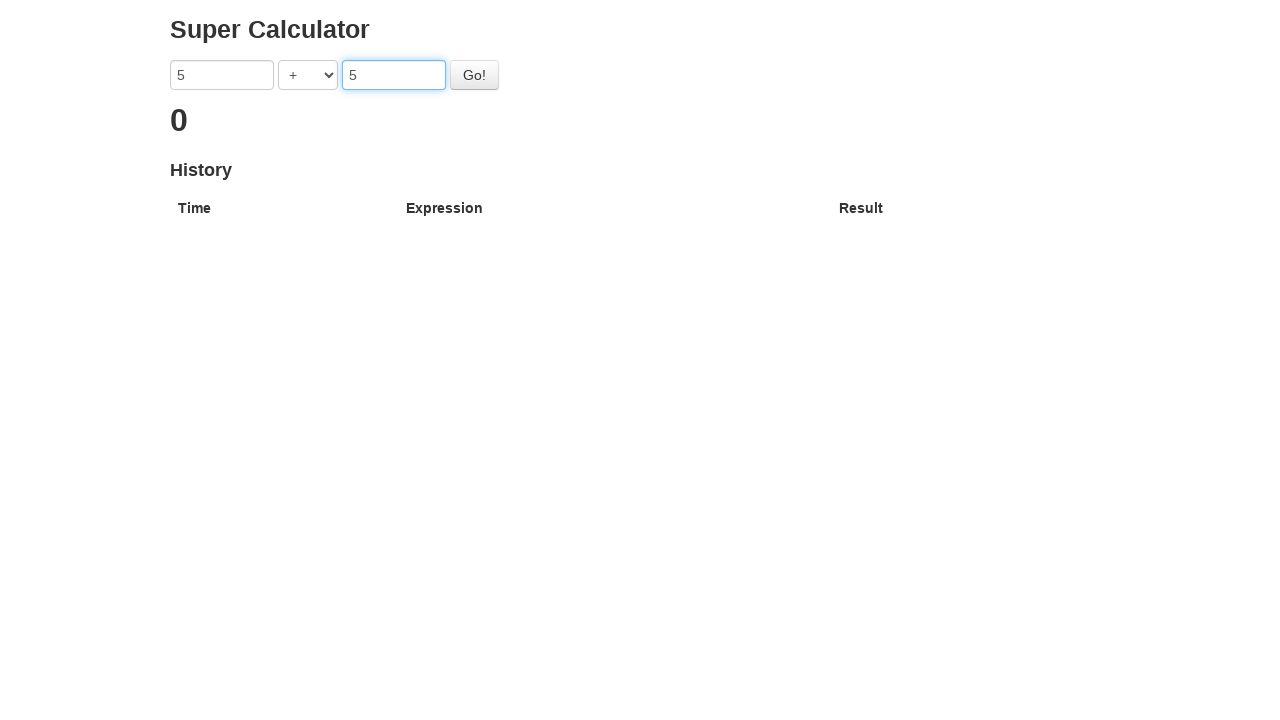

Selected plus operator from dropdown on select
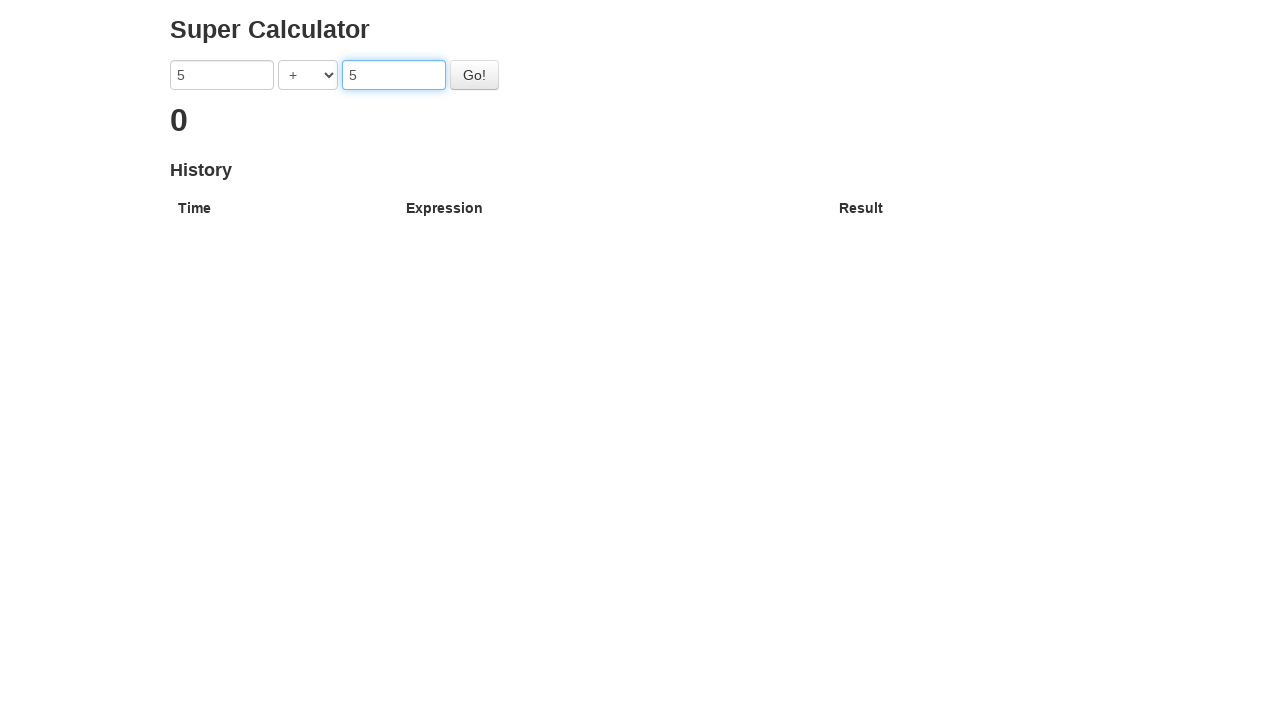

Clicked Go button to calculate at (474, 75) on #gobutton
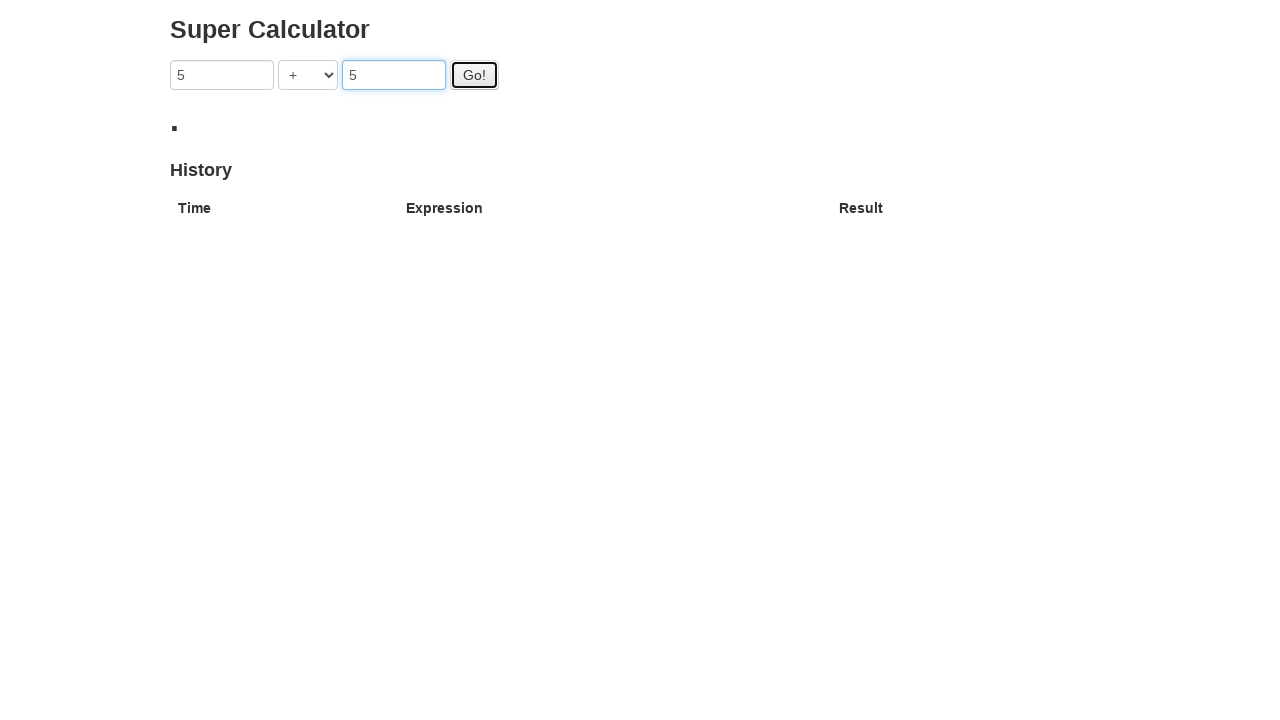

Verified result equals 10
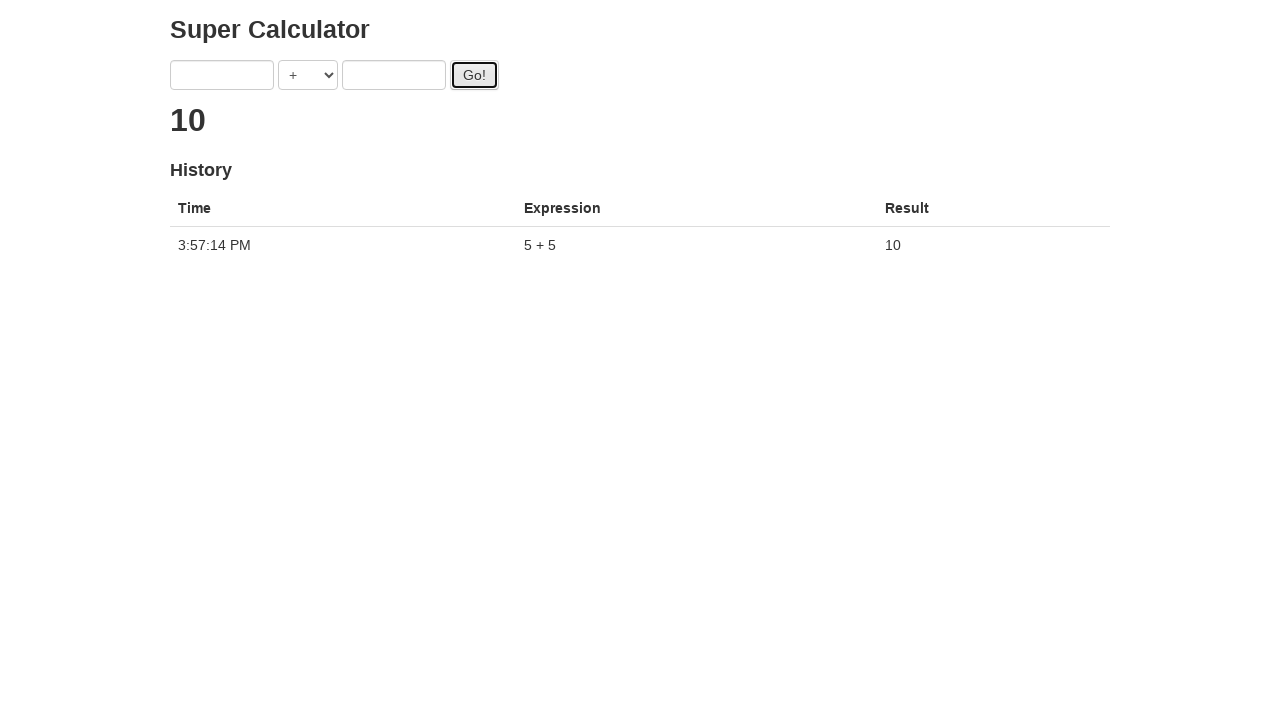

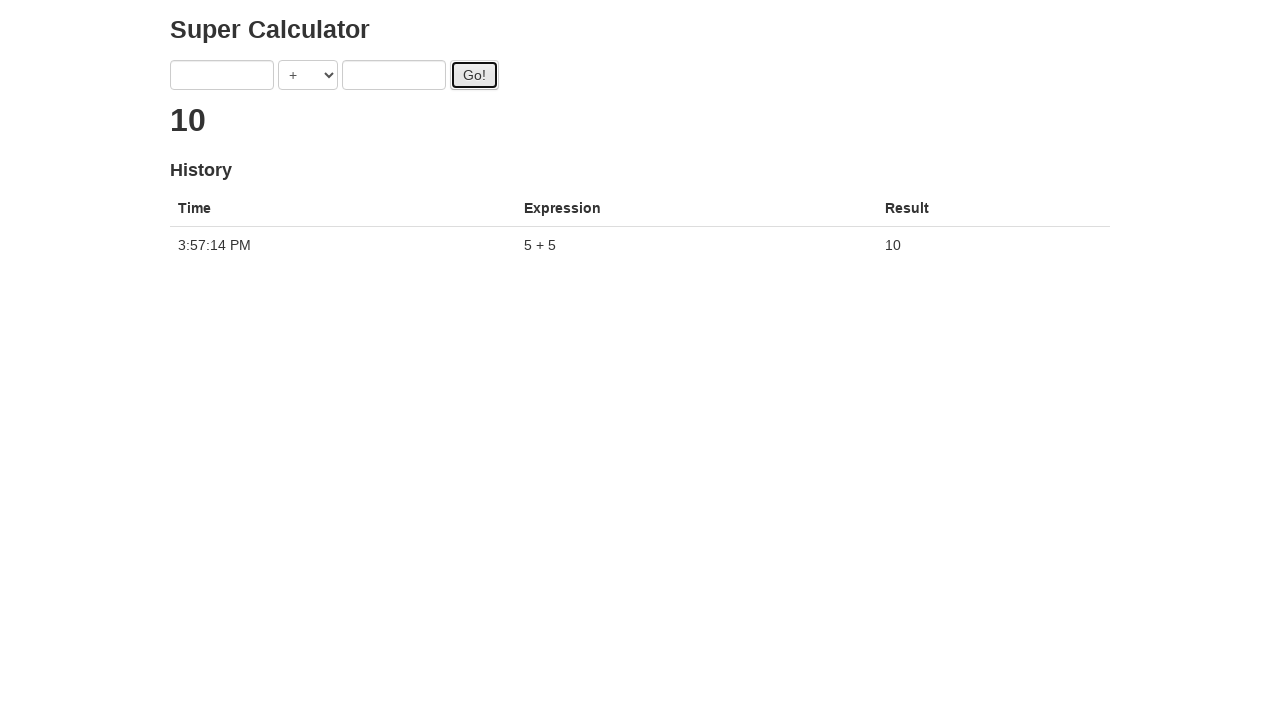